Tests adding new todo items by filling the input field and pressing Enter, then verifying the items appear in the list

Starting URL: https://demo.playwright.dev/todomvc

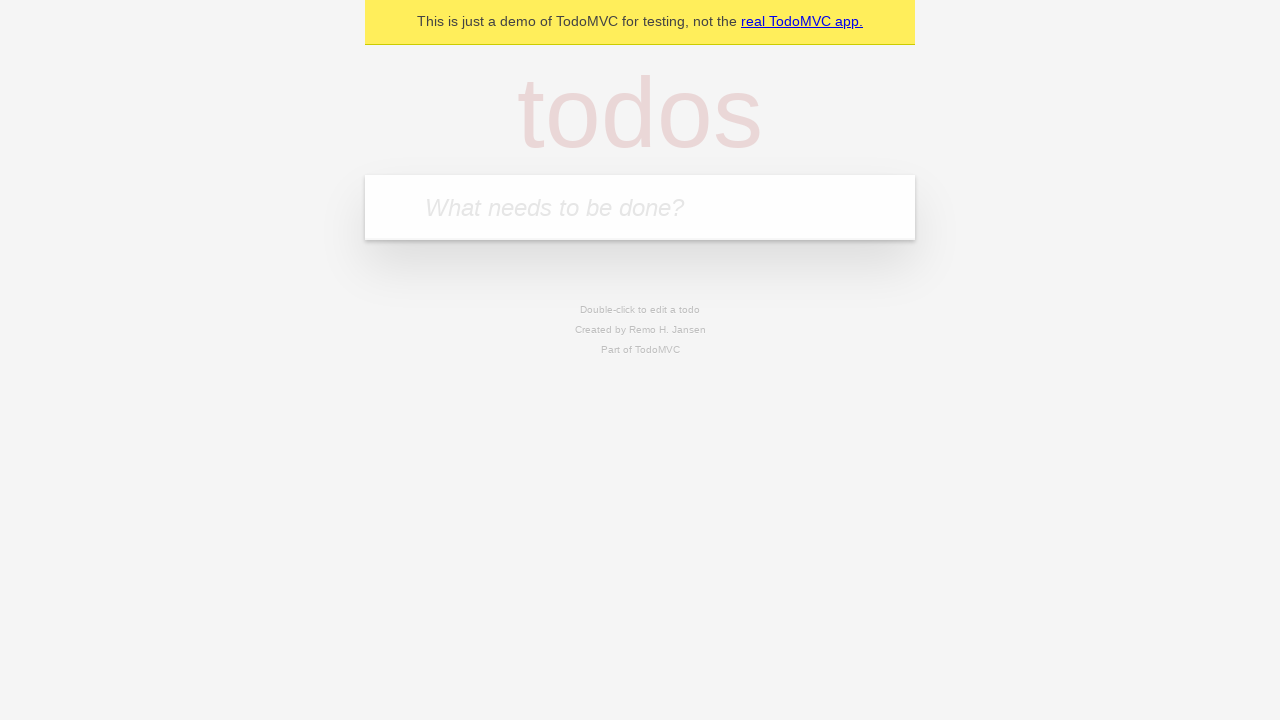

Filled input field with first todo item 'buy some cheese' on internal:attr=[placeholder="What needs to be done?"i]
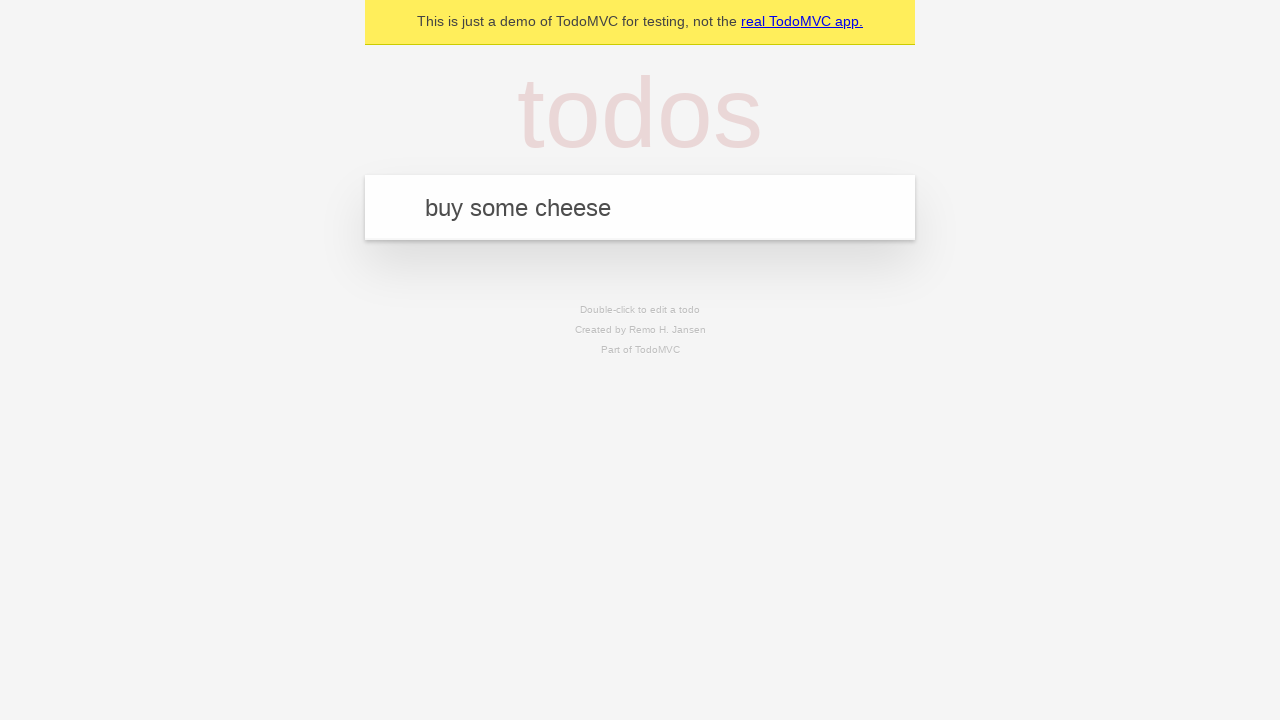

Pressed Enter to create first todo item on internal:attr=[placeholder="What needs to be done?"i]
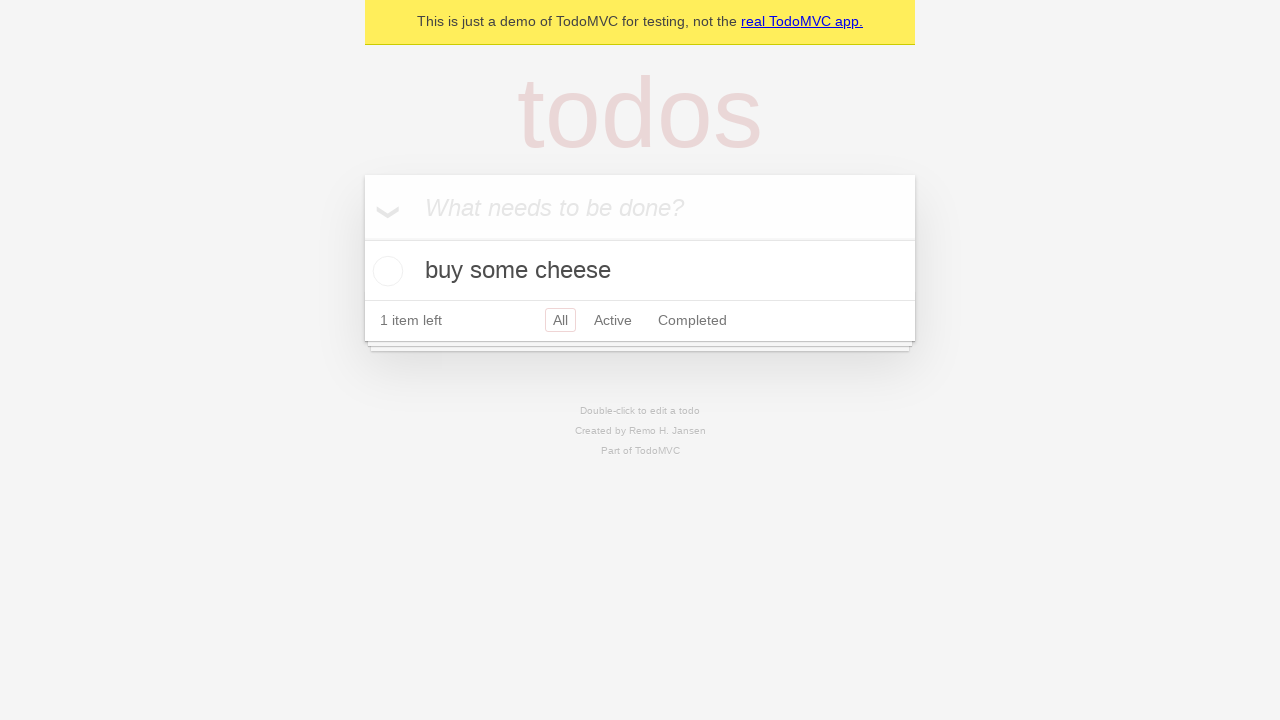

First todo item appeared in the list
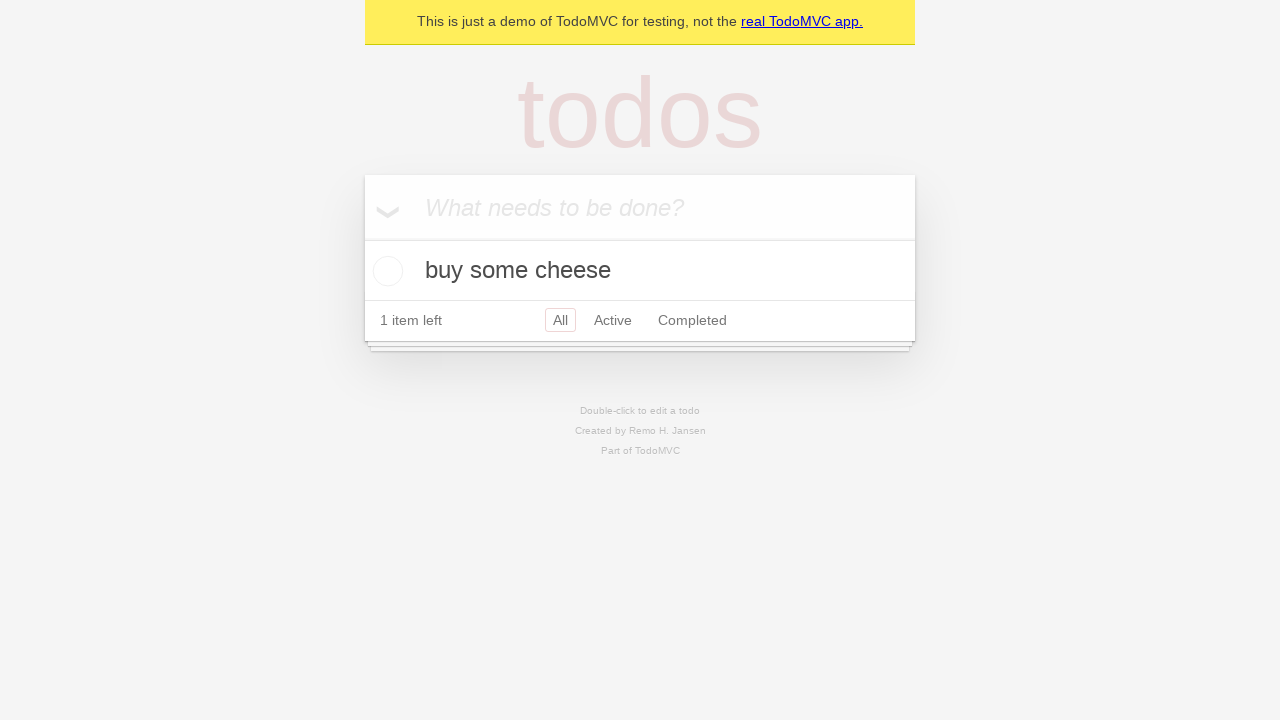

Filled input field with second todo item 'feed the cat' on internal:attr=[placeholder="What needs to be done?"i]
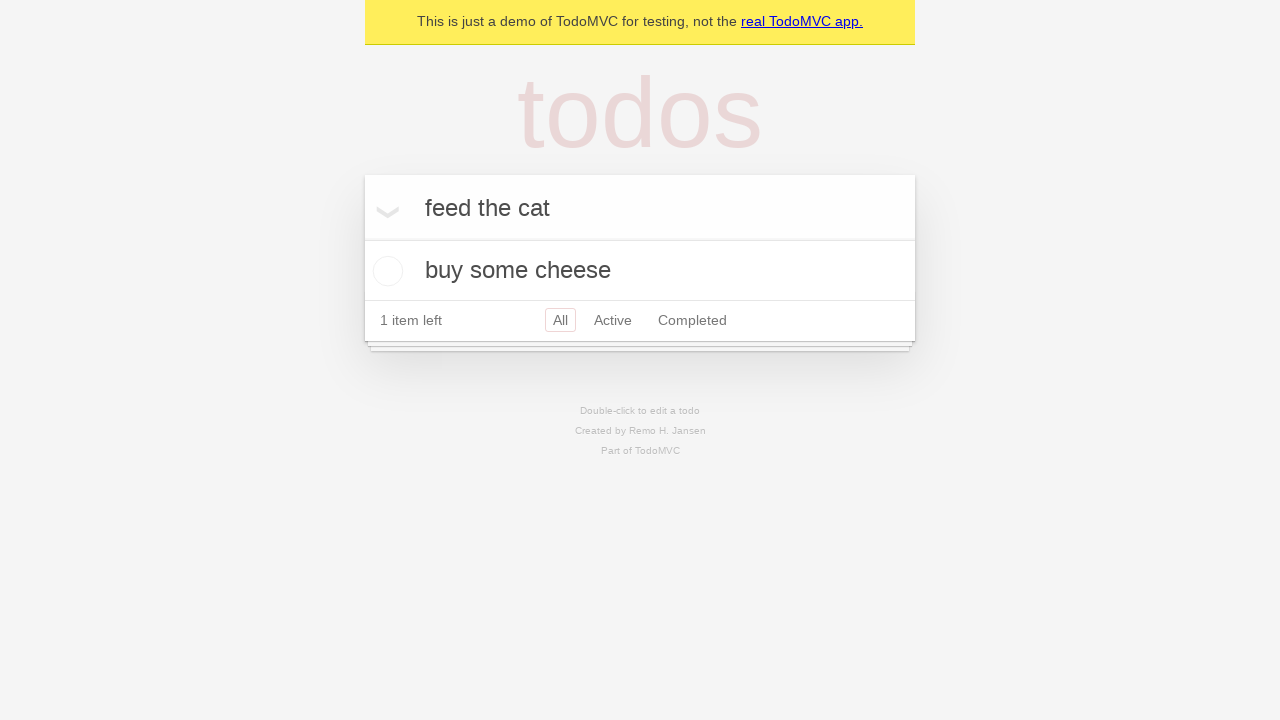

Pressed Enter to create second todo item on internal:attr=[placeholder="What needs to be done?"i]
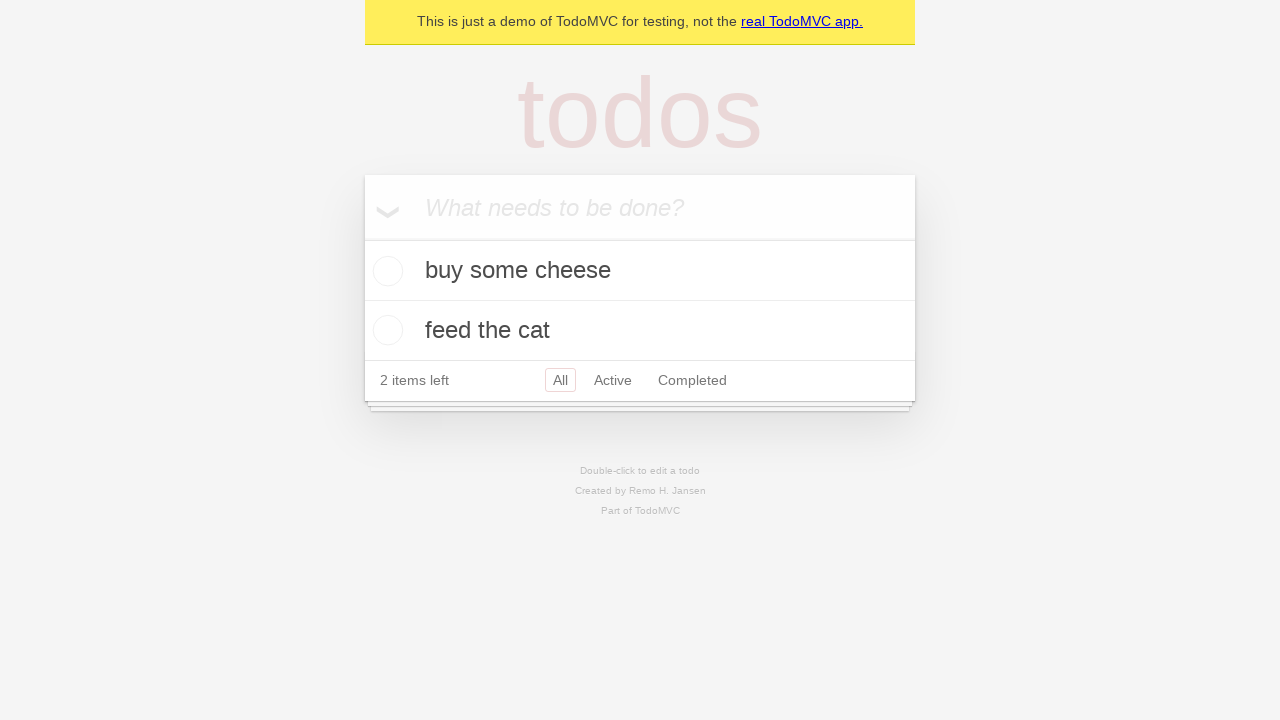

Verified both todo items are visible in the list
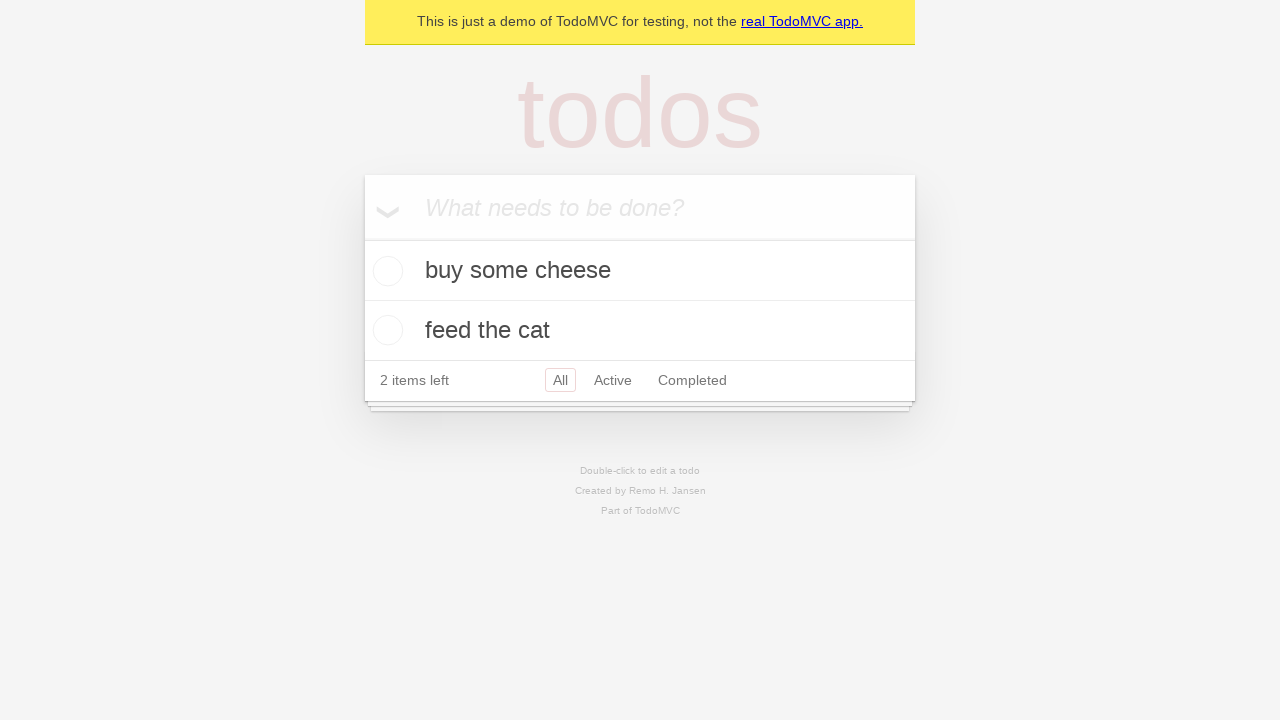

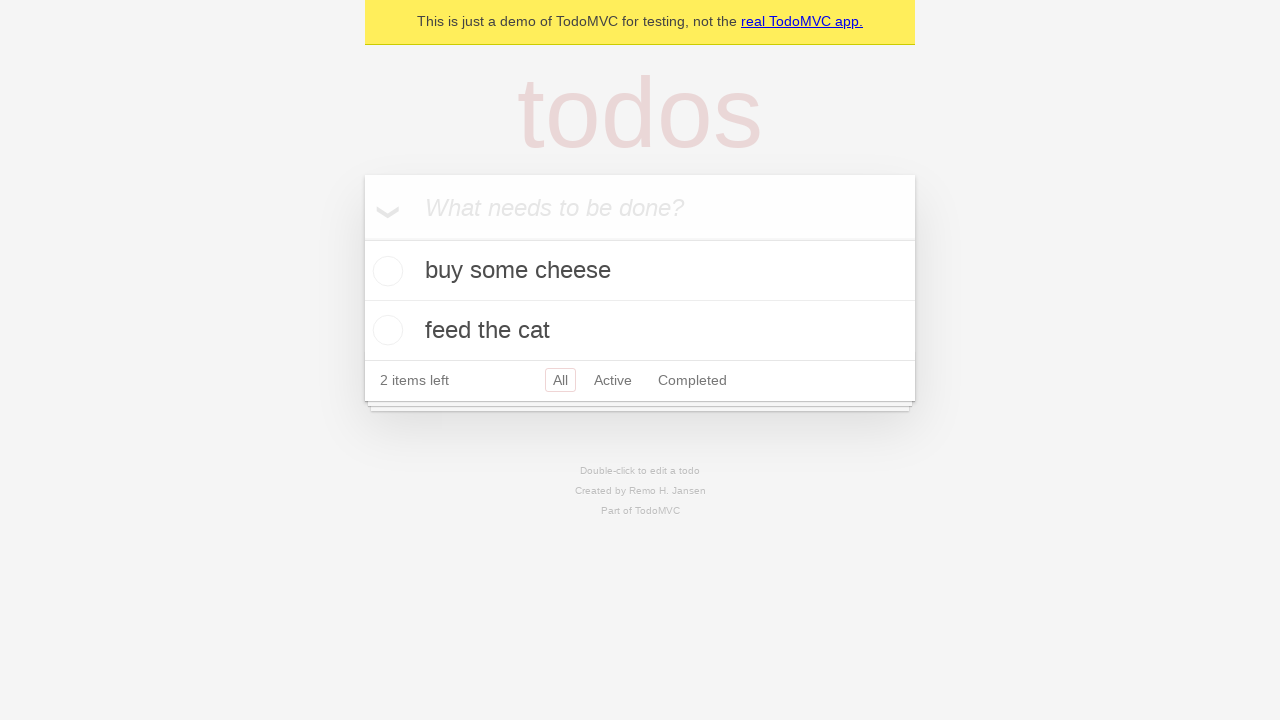